Tests that dynamic content on the page changes after browser refresh by capturing content text before and after refresh, then verifying the content is different.

Starting URL: https://the-internet.herokuapp.com/dynamic_content

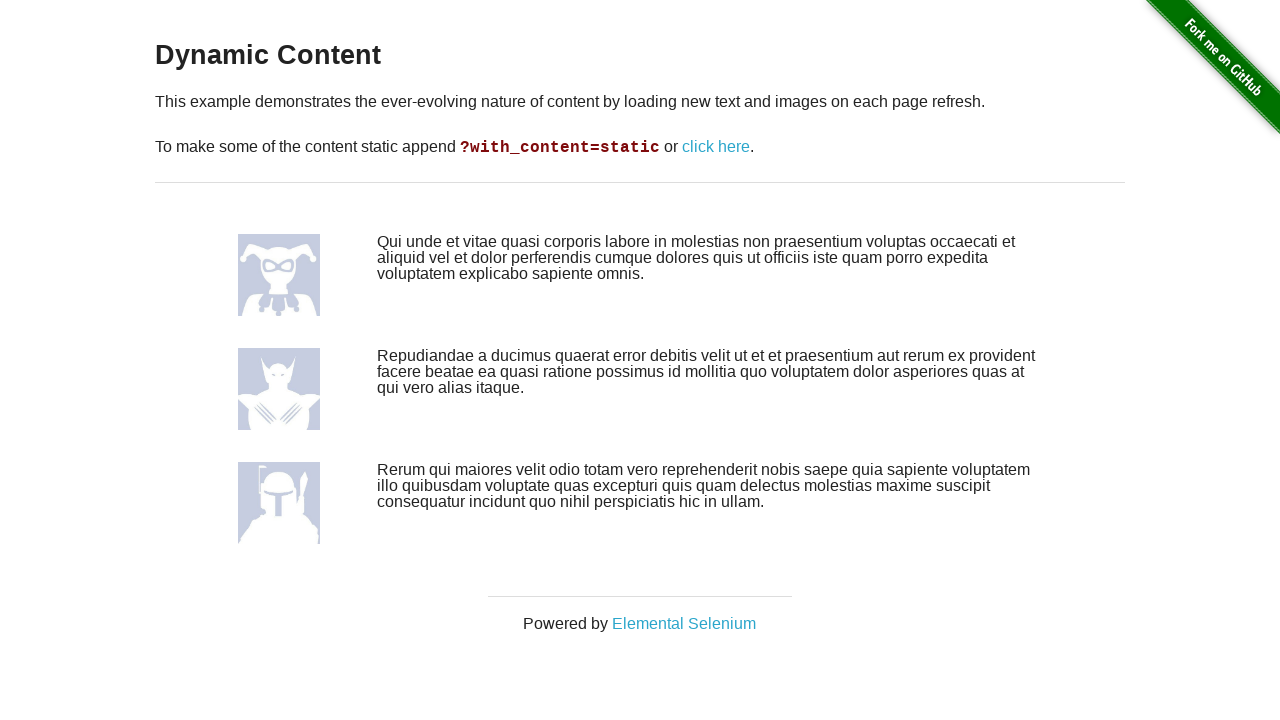

Waited for dynamic content sections to load
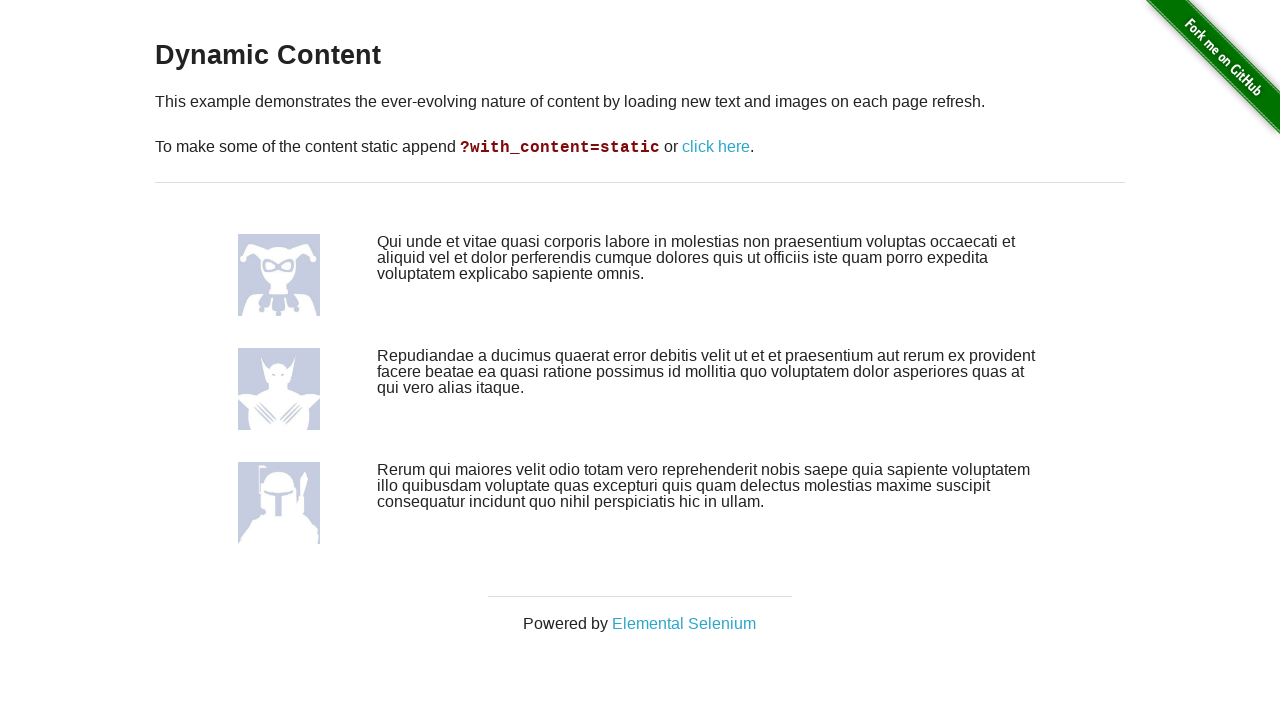

Retrieved all content elements before refresh
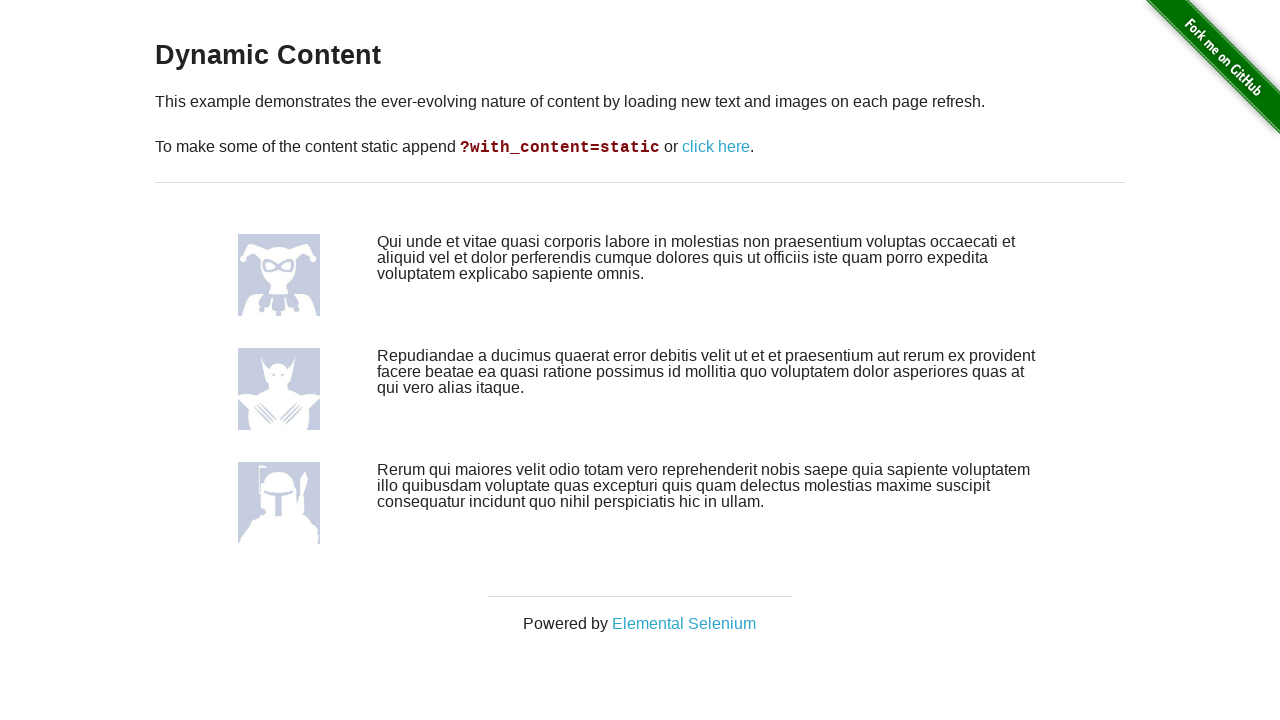

Captured first content section text before refresh
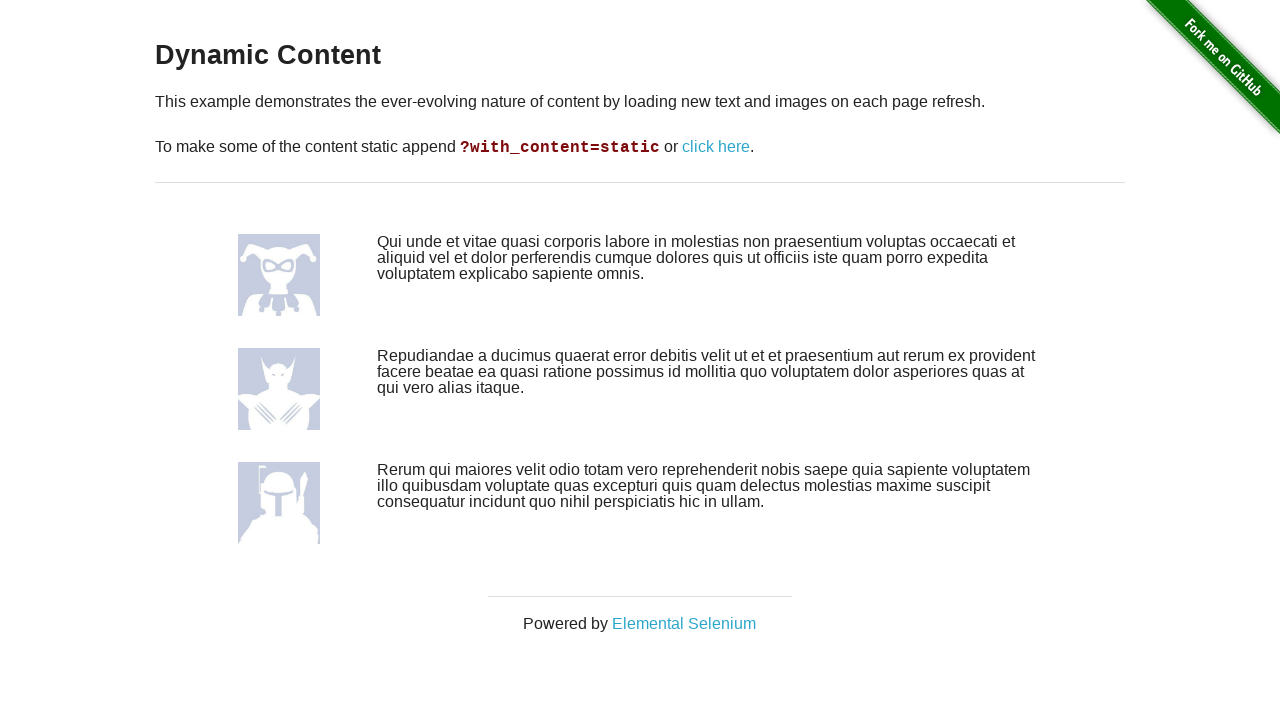

Captured second content section text before refresh
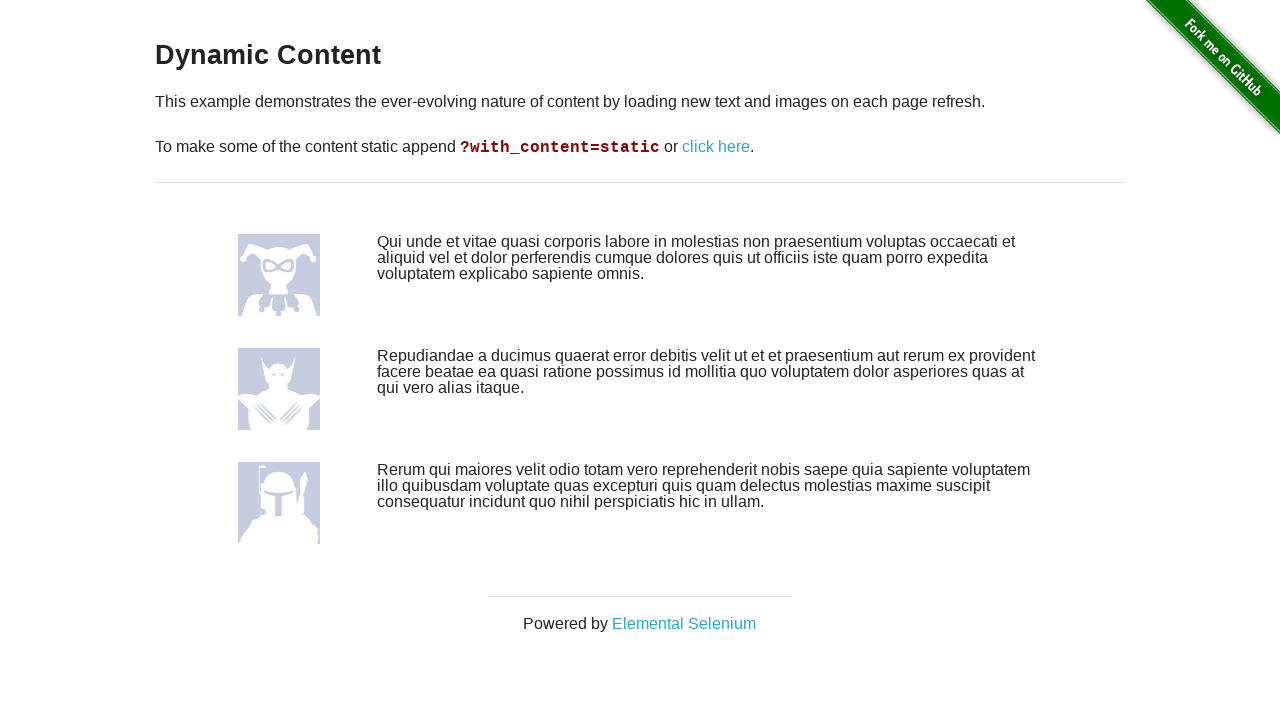

Captured third content section text before refresh
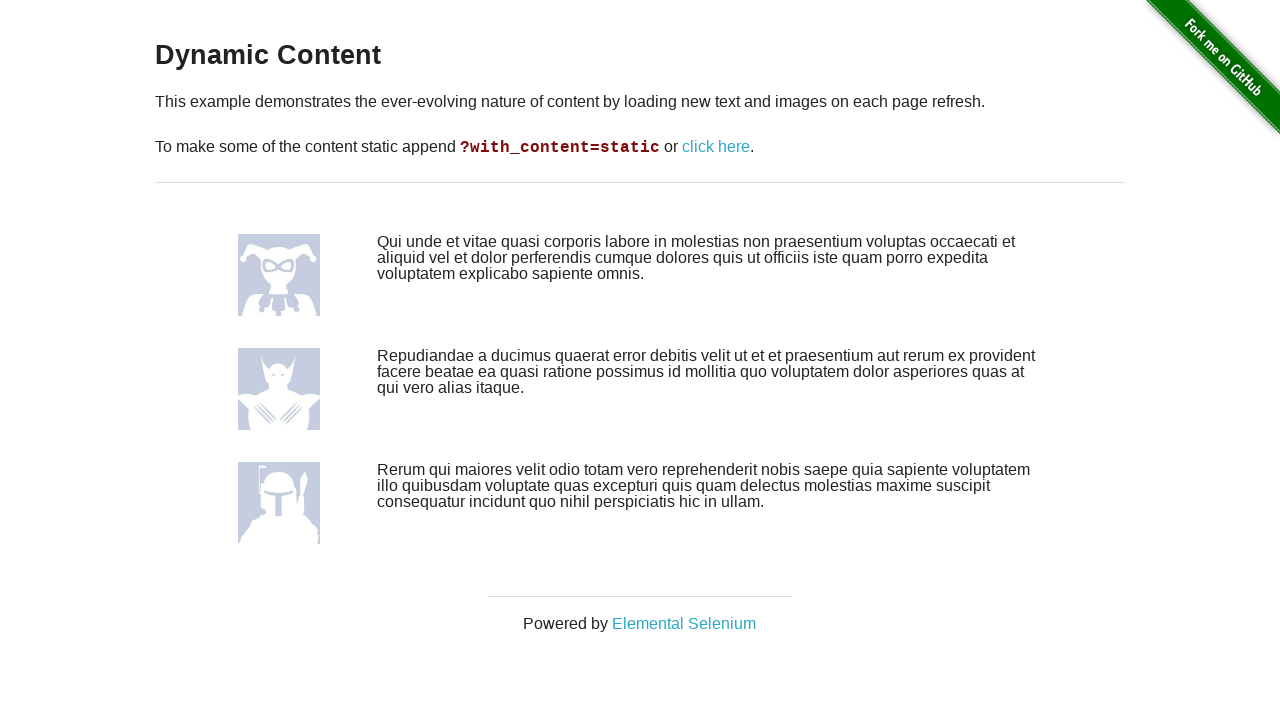

Refreshed the page to reload dynamic content
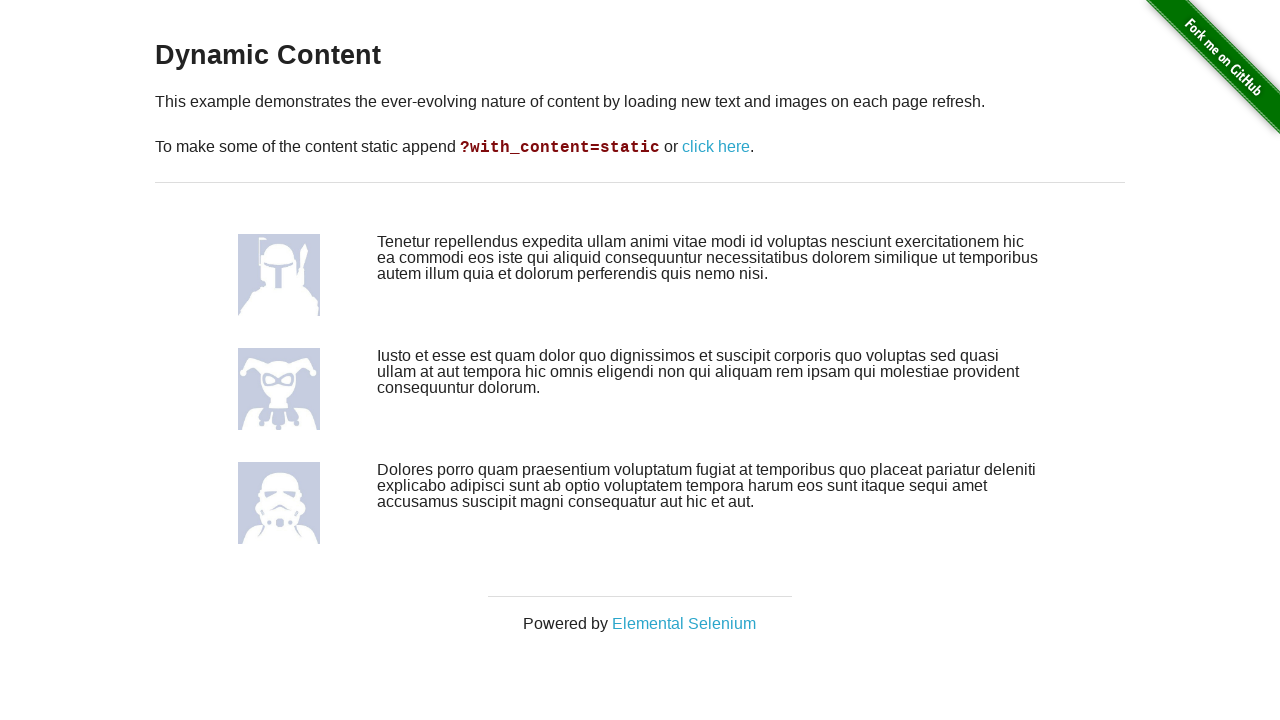

Waited for dynamic content sections to load after refresh
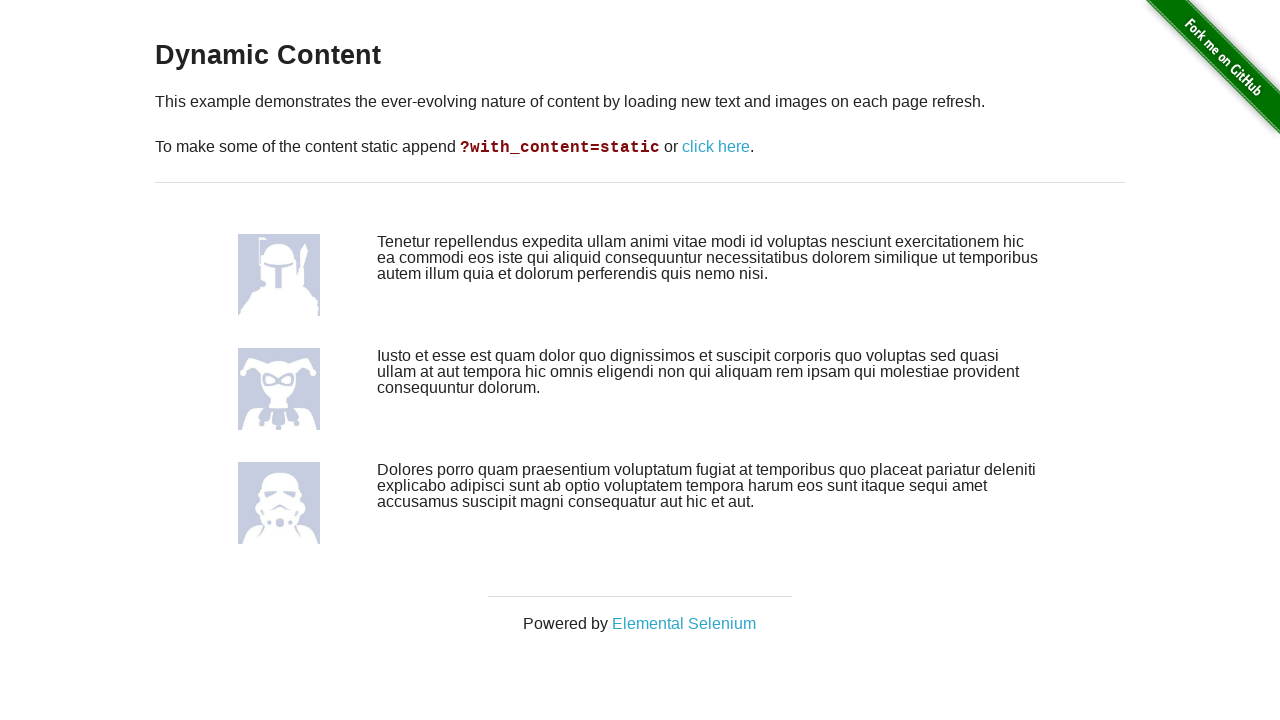

Retrieved all content elements after refresh
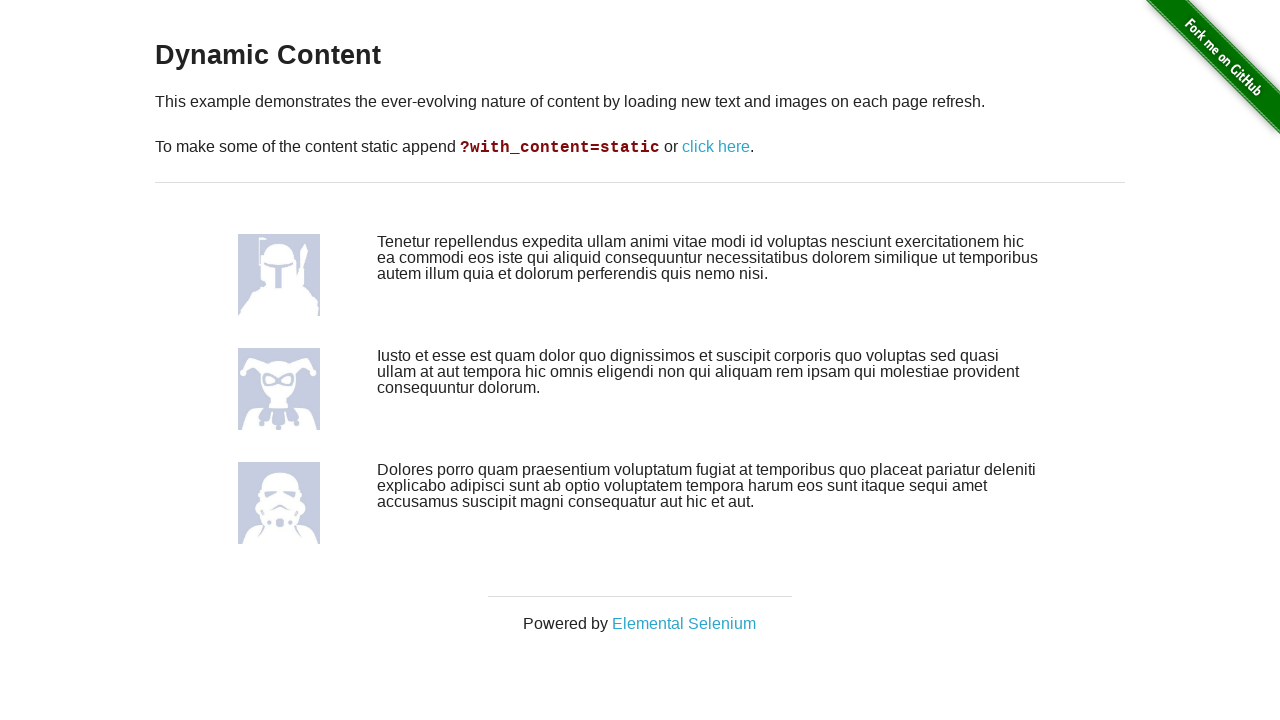

Captured first content section text after refresh
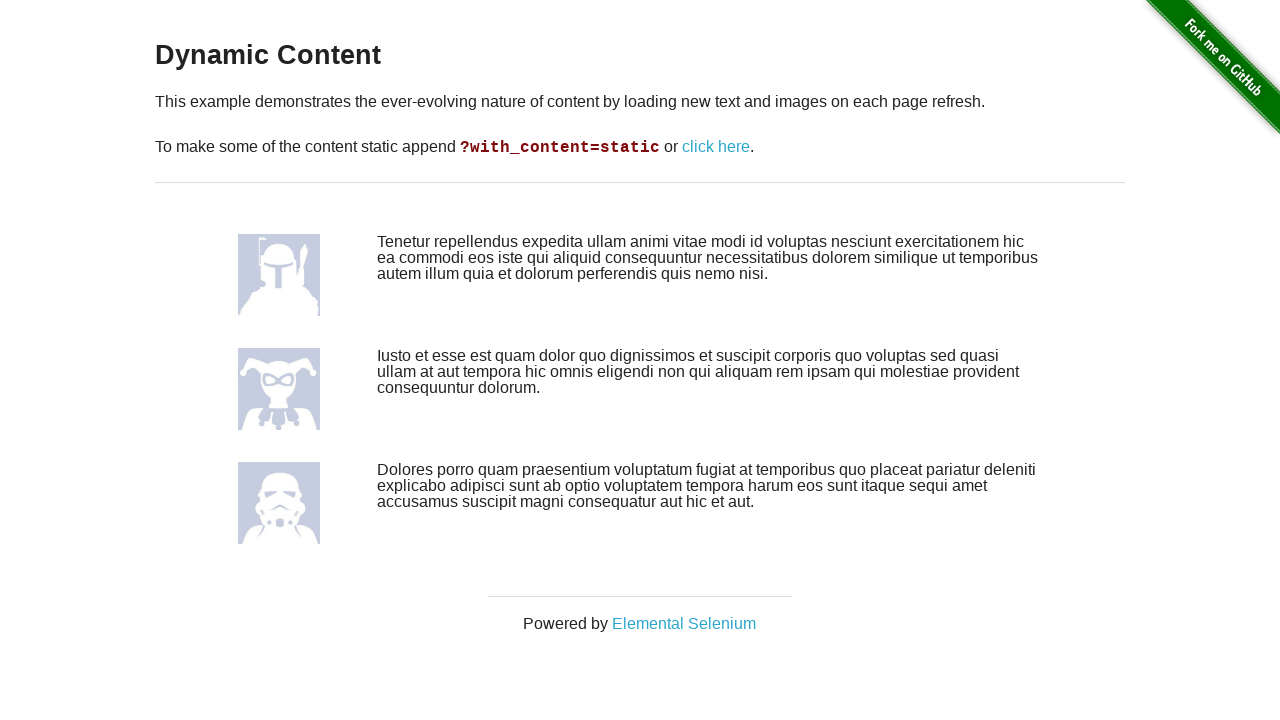

Captured second content section text after refresh
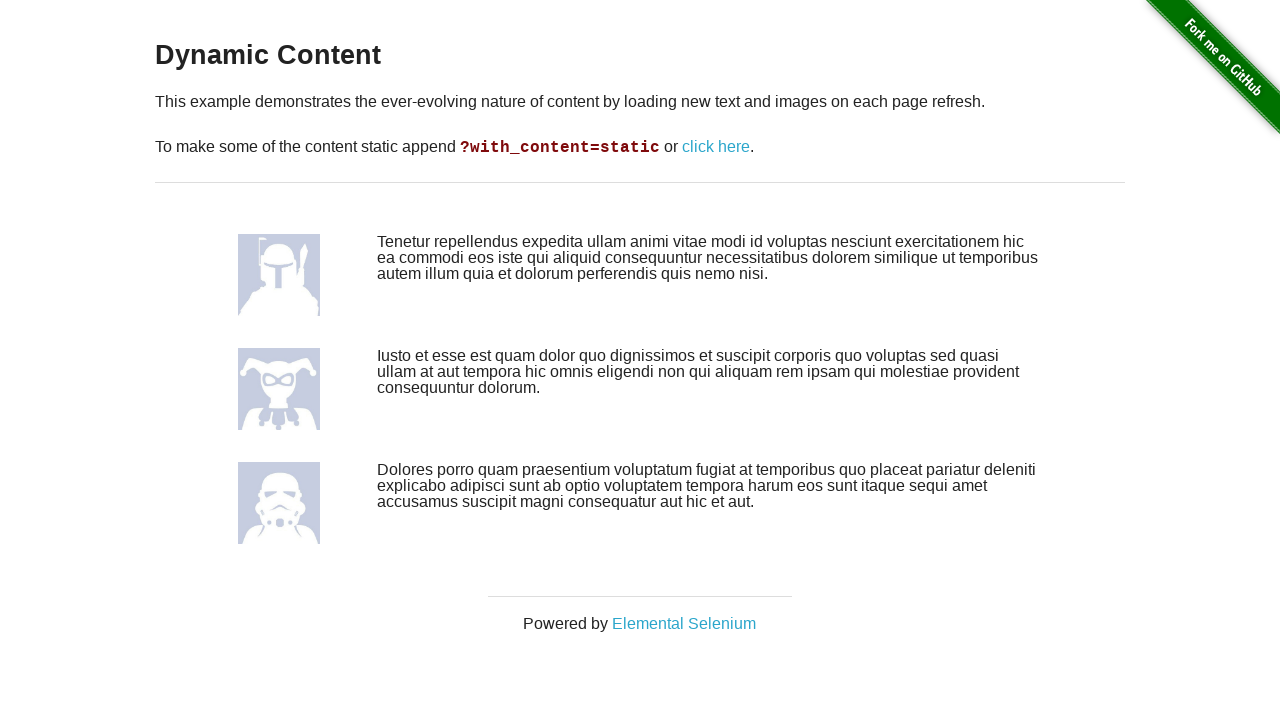

Captured third content section text after refresh
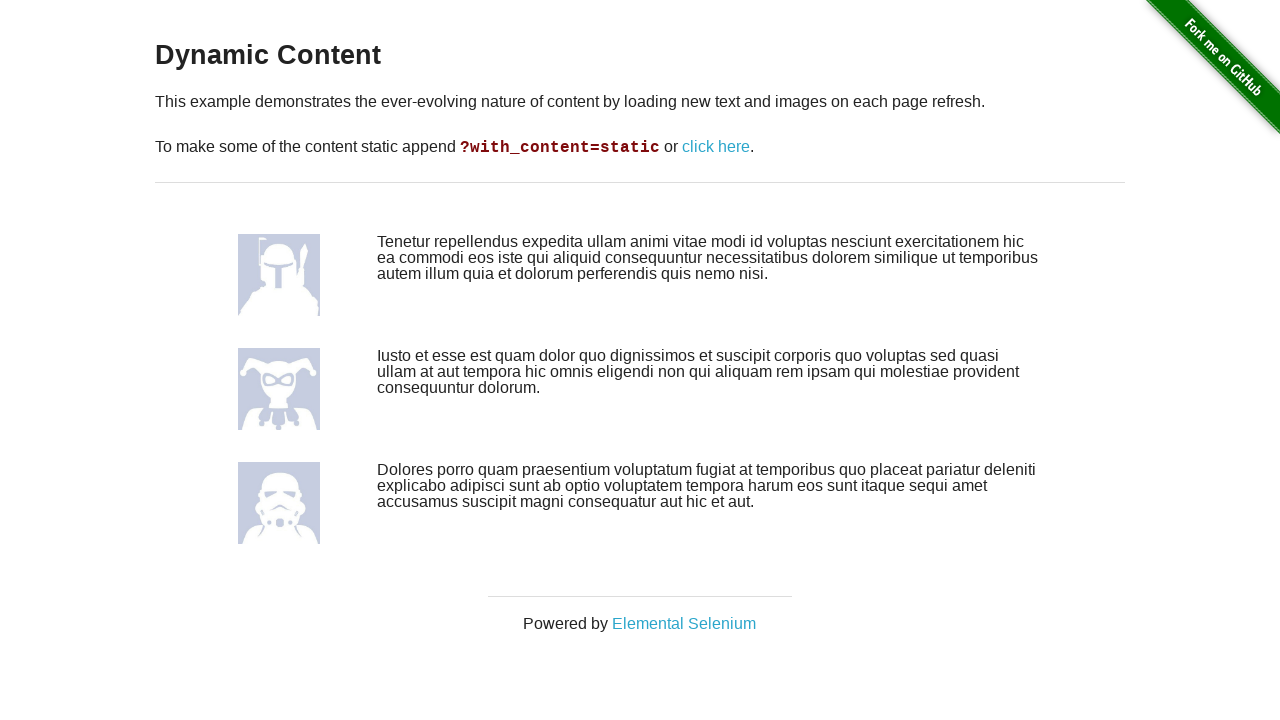

Verified that at least some content changed after refresh
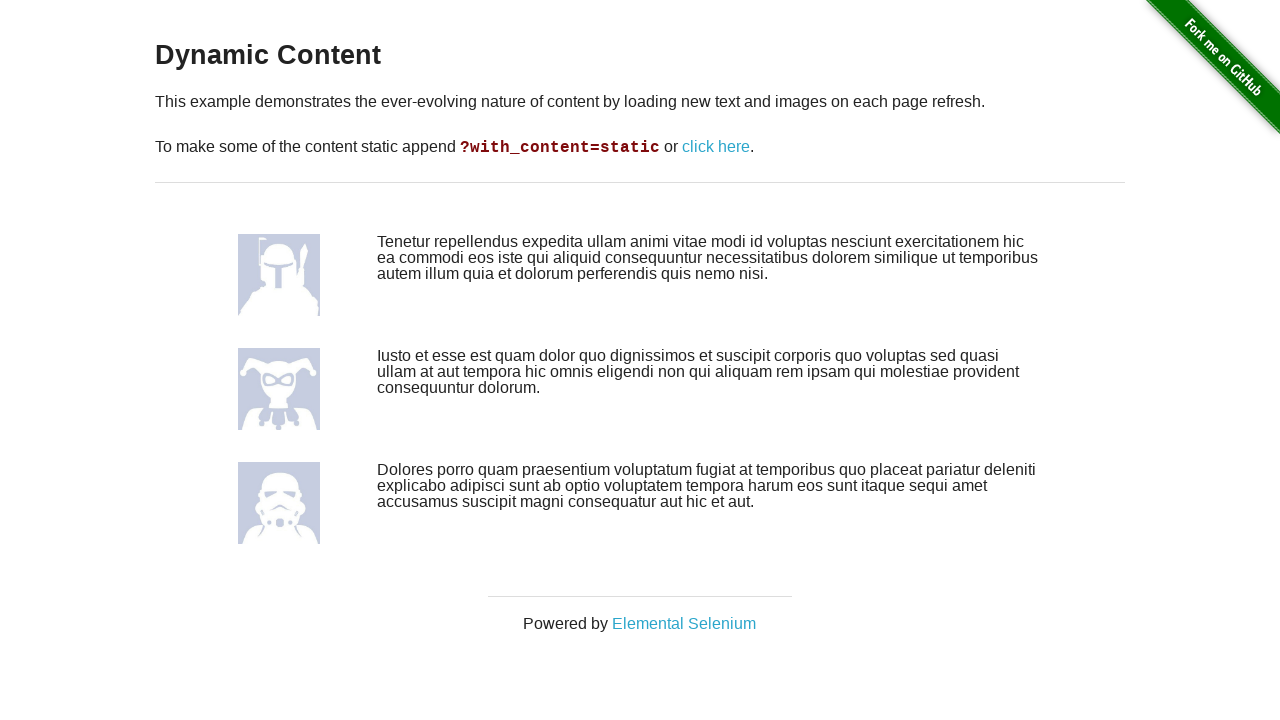

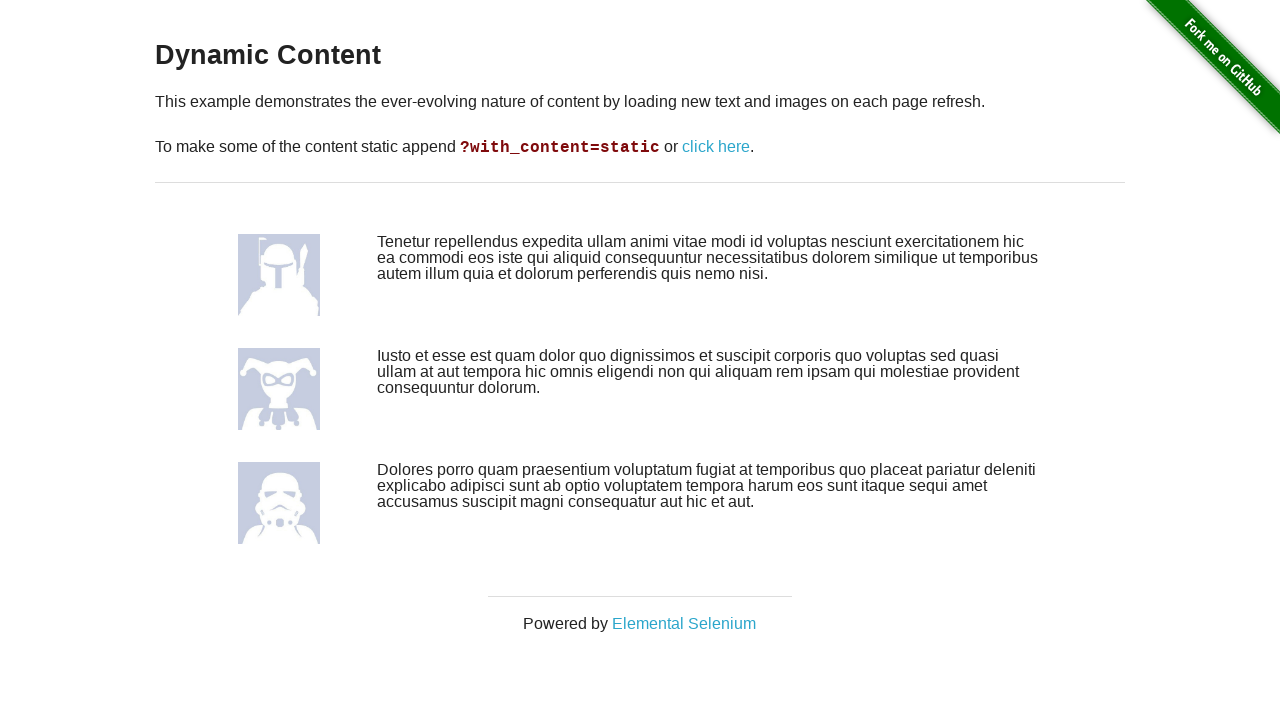